Tests row deletion functionality on a challenging DOM page by clicking the delete link for the first row and verifying the row content changes

Starting URL: https://the-internet.herokuapp.com/challenging_dom

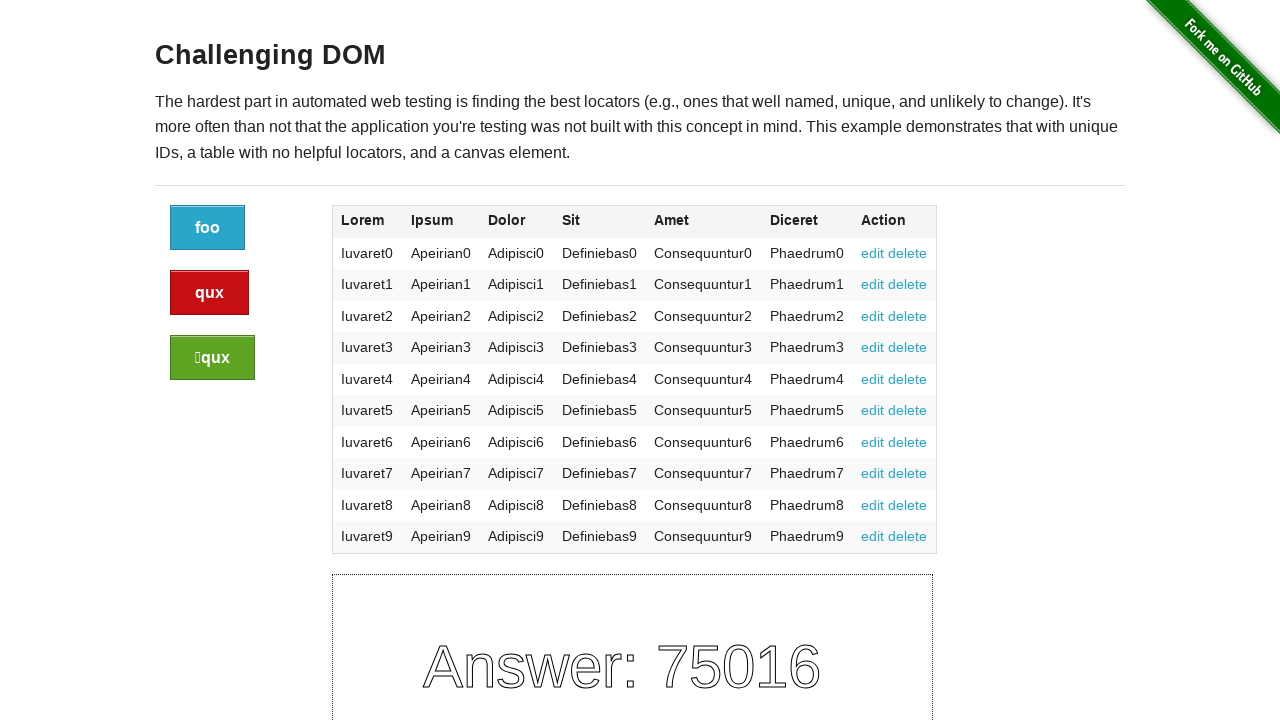

Stored original first row value 'Iuvaret0' for comparison
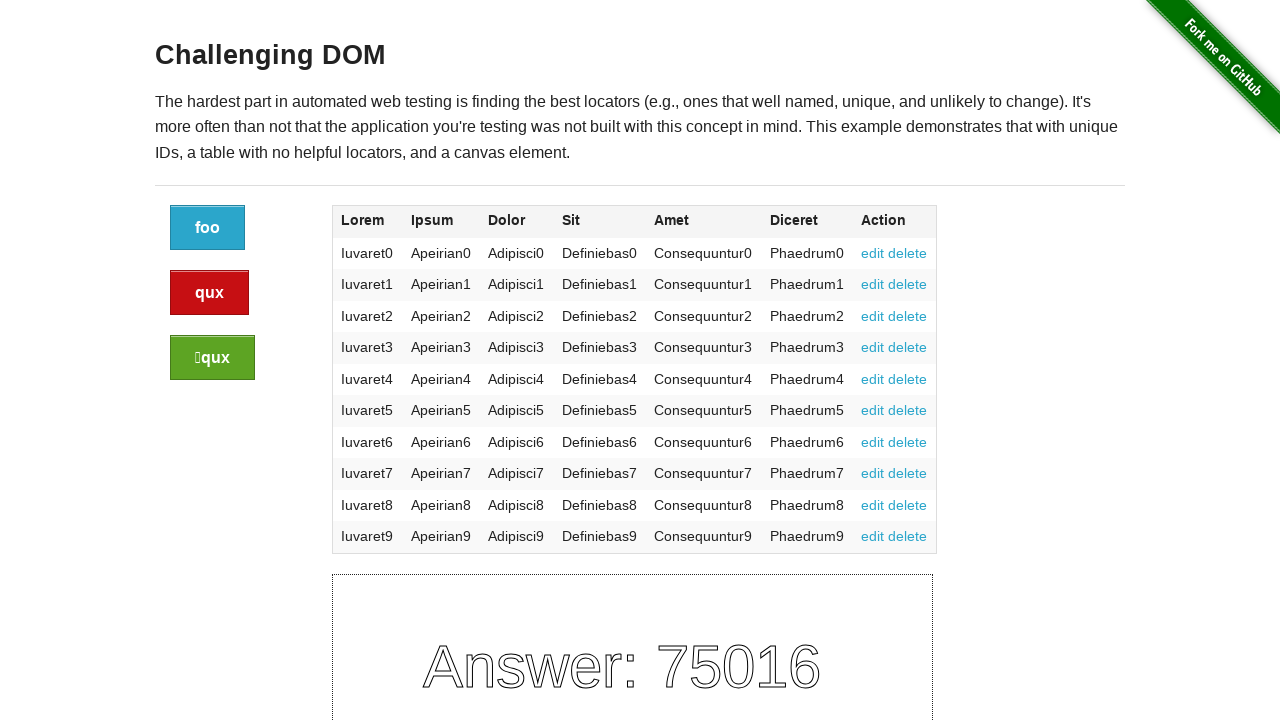

Waited for table body rows to load
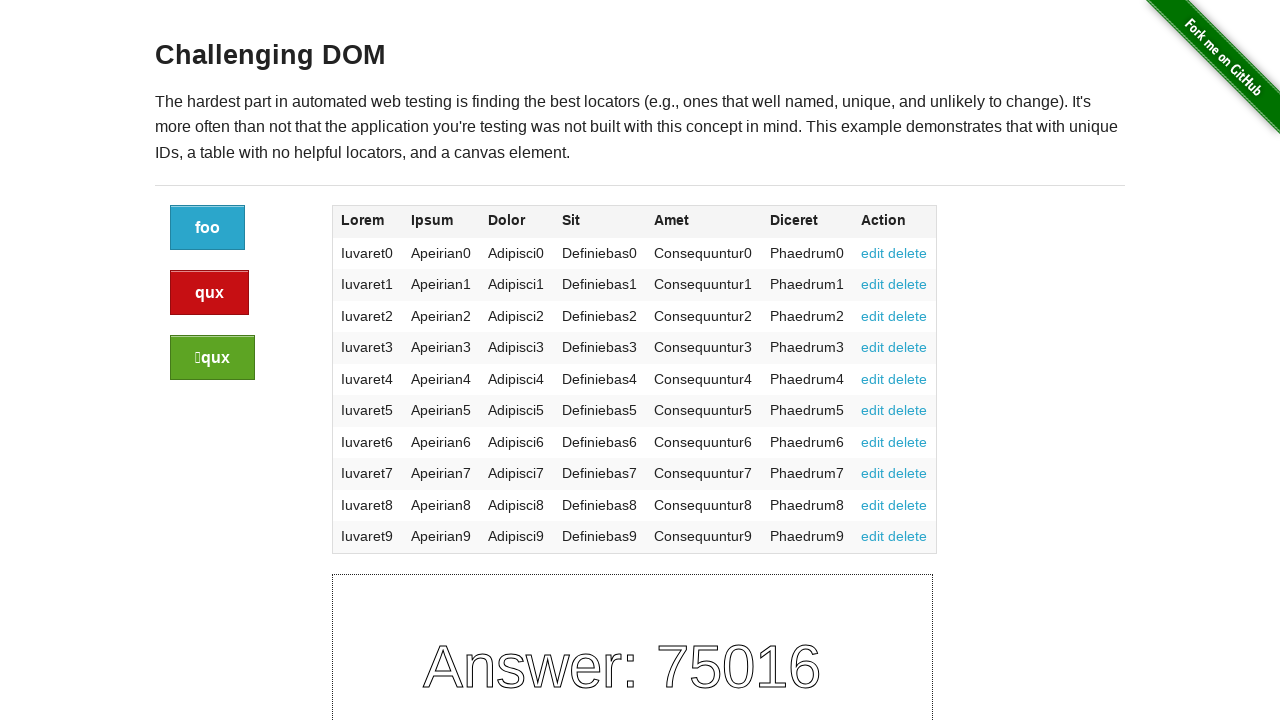

Clicked delete link for first row at (908, 253) on table tbody tr:first-child td:nth-child(7) a:nth-child(2)
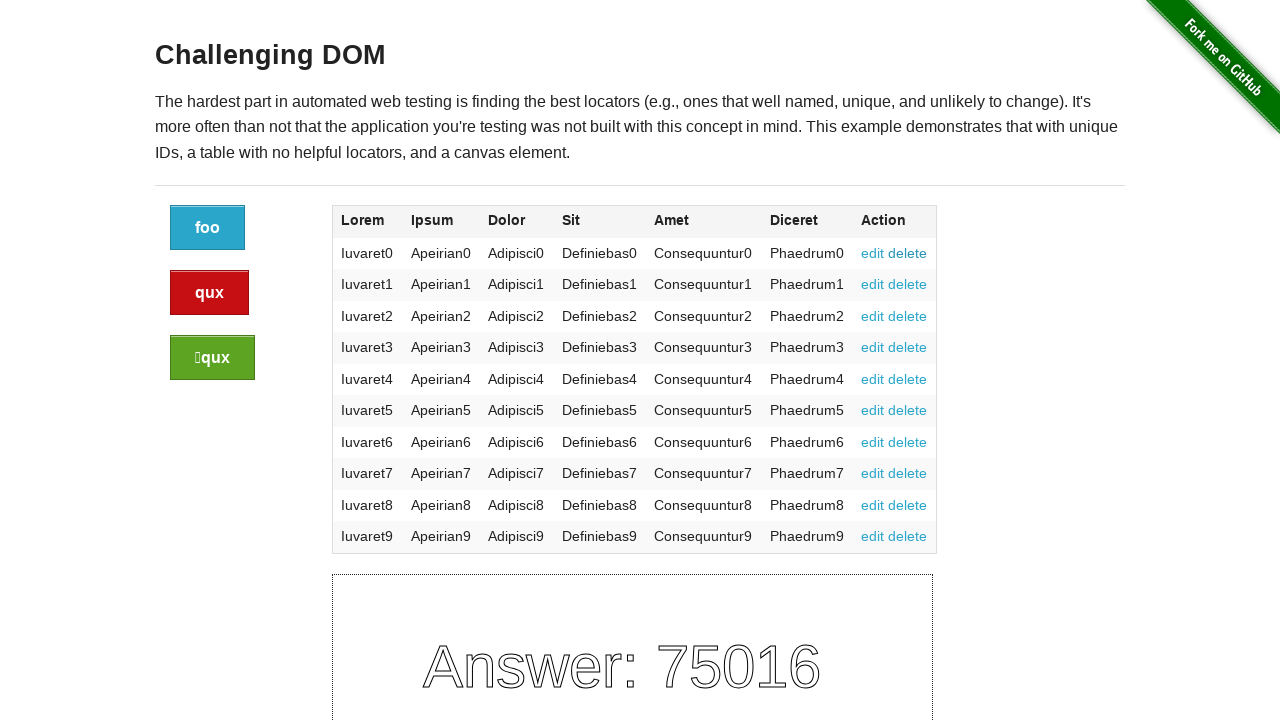

Waited 1000ms for page to update after deletion
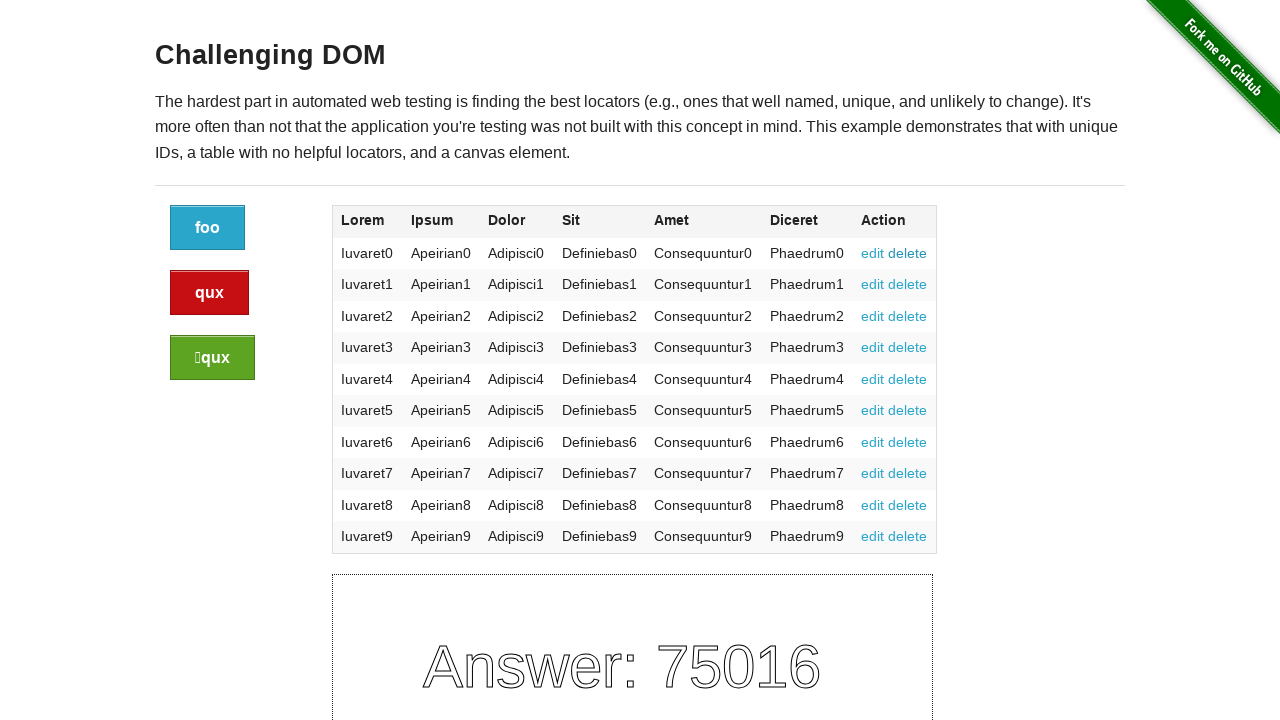

Retrieved new first row cell content
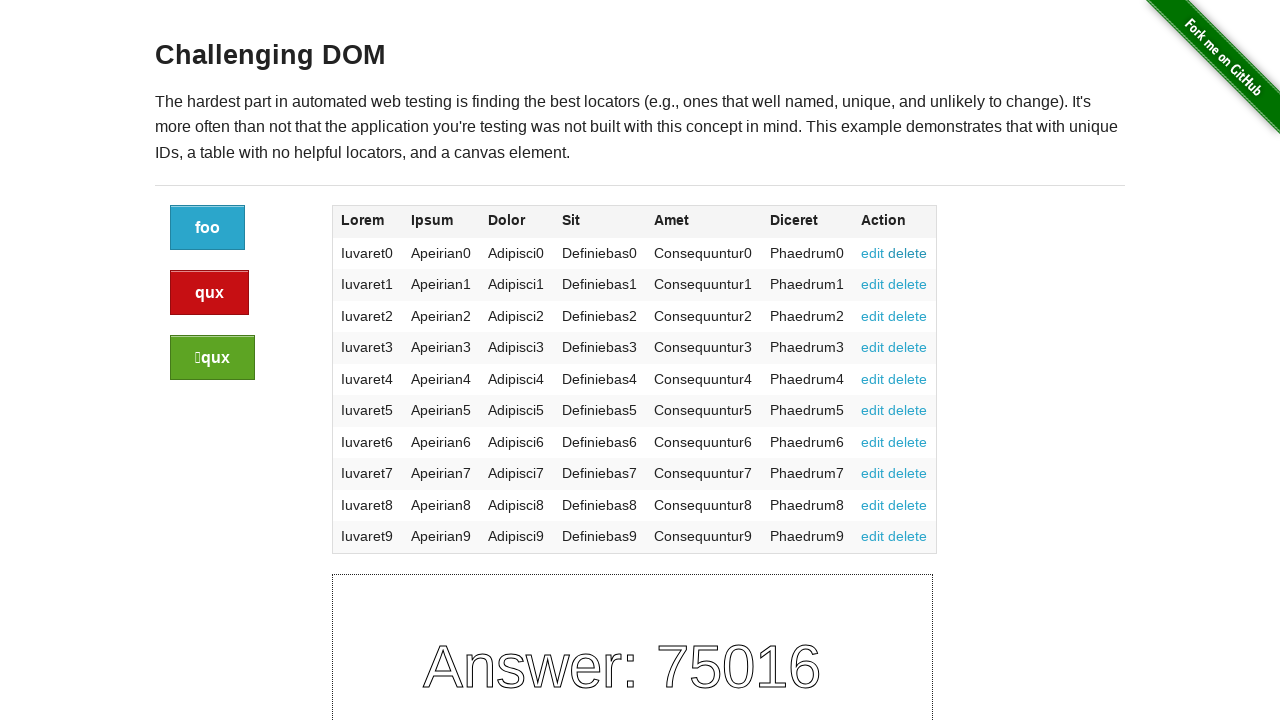

Verification failed - first row content remained 'Iuvaret0'
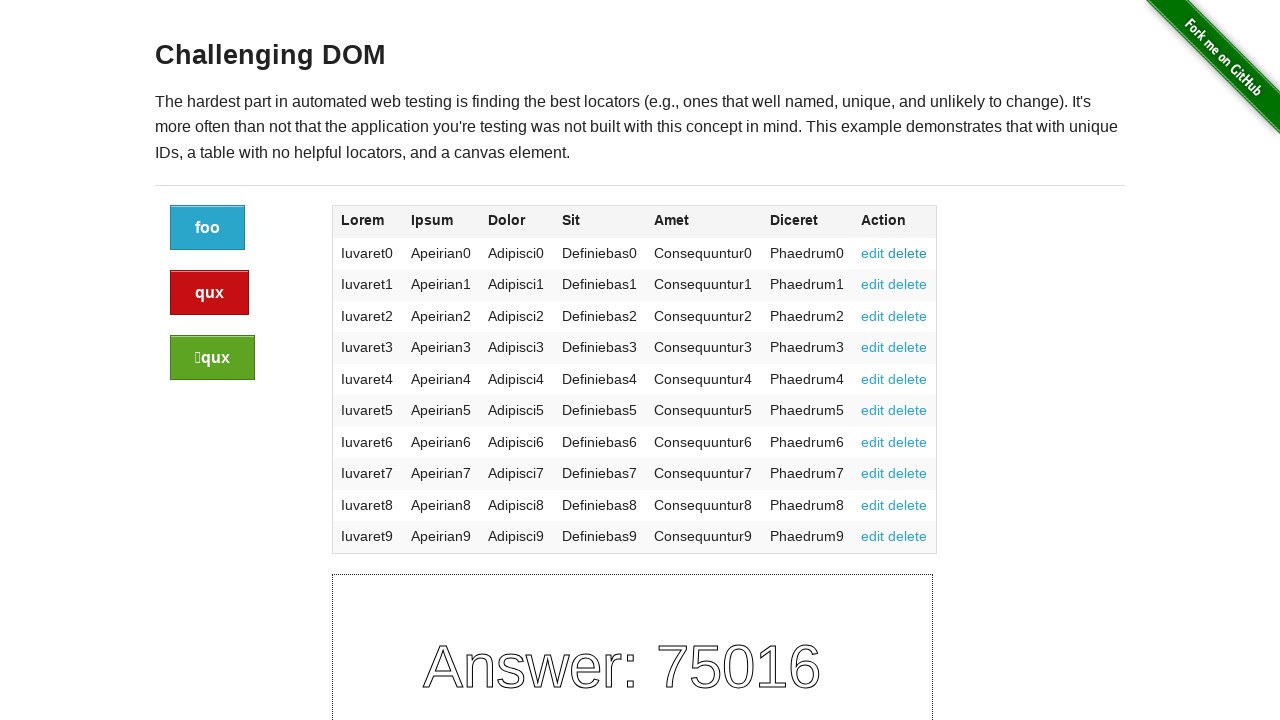

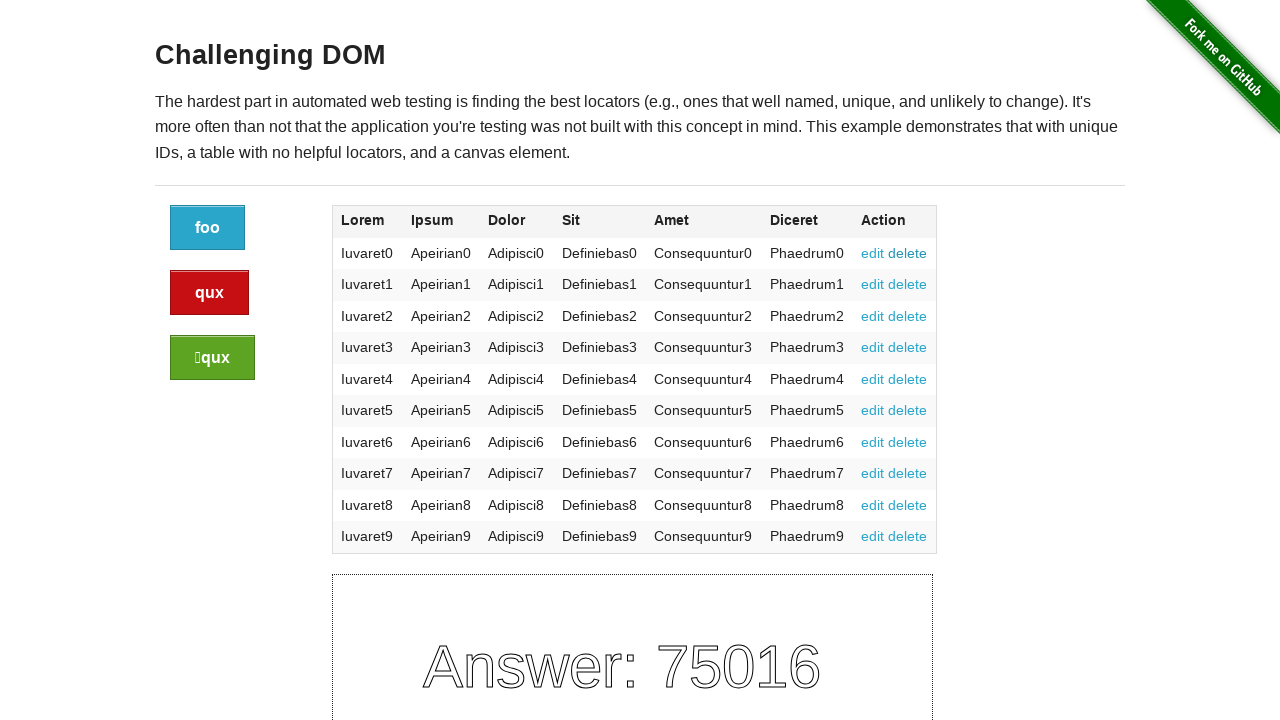